Tests handling multiple iframes on a demo site by switching between frames and filling out practice forms within each iframe, then clicking submit buttons.

Starting URL: https://demoapps.qspiders.com/ui/frames/multiple?sublist=2

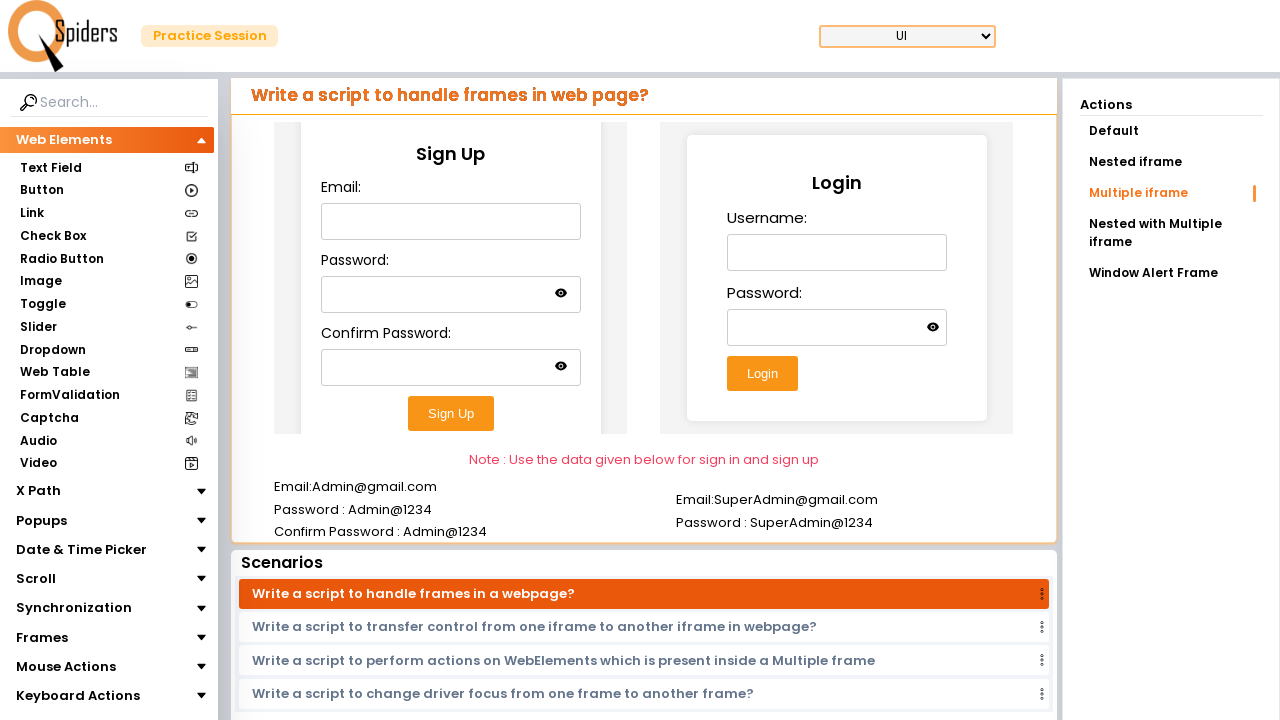

Located first iframe element
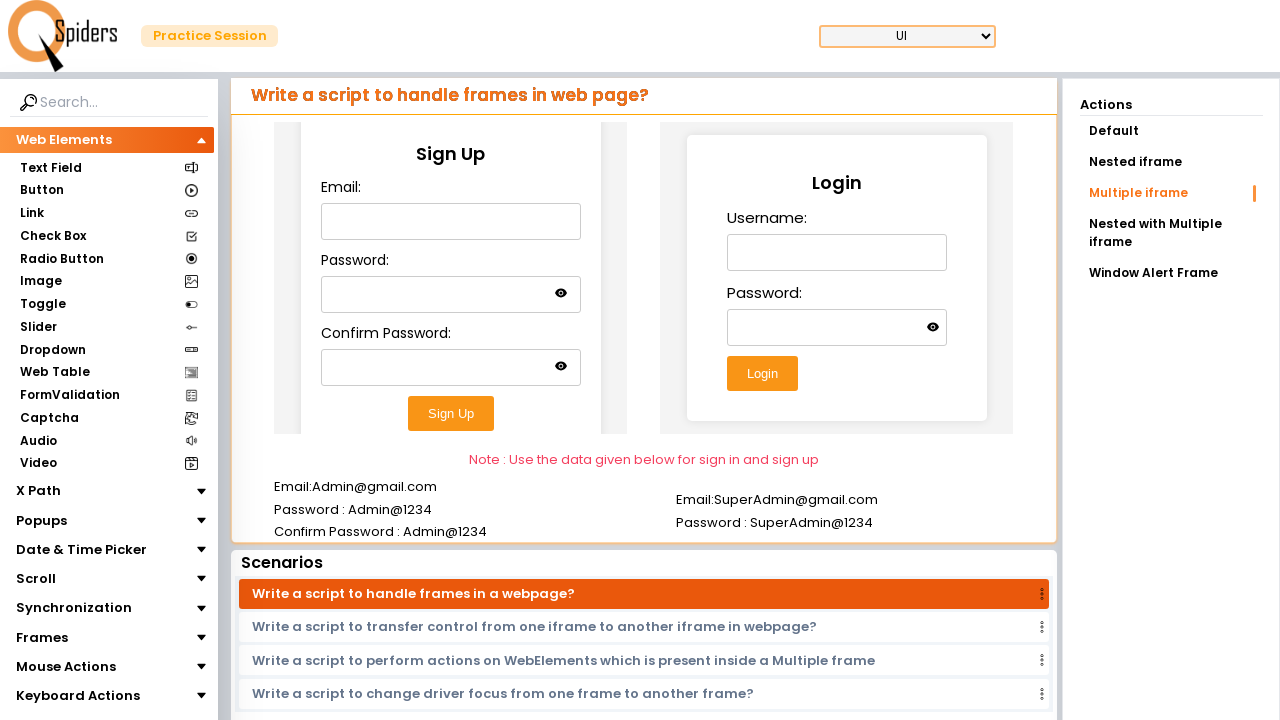

Filled email field in first iframe with 'Admin@gmail.com' on iframe.w-full.h-96 >> nth=0 >> internal:control=enter-frame >> #email
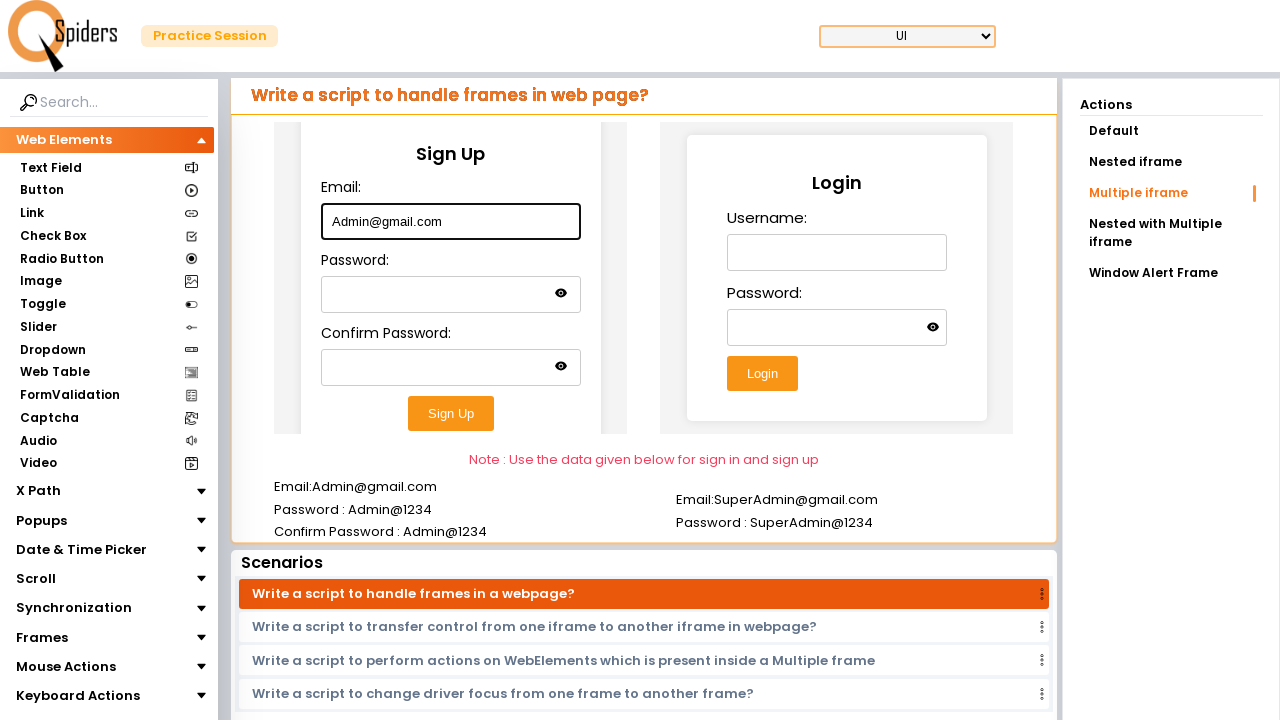

Filled password field in first iframe with 'Admin@1234' on iframe.w-full.h-96 >> nth=0 >> internal:control=enter-frame >> #password
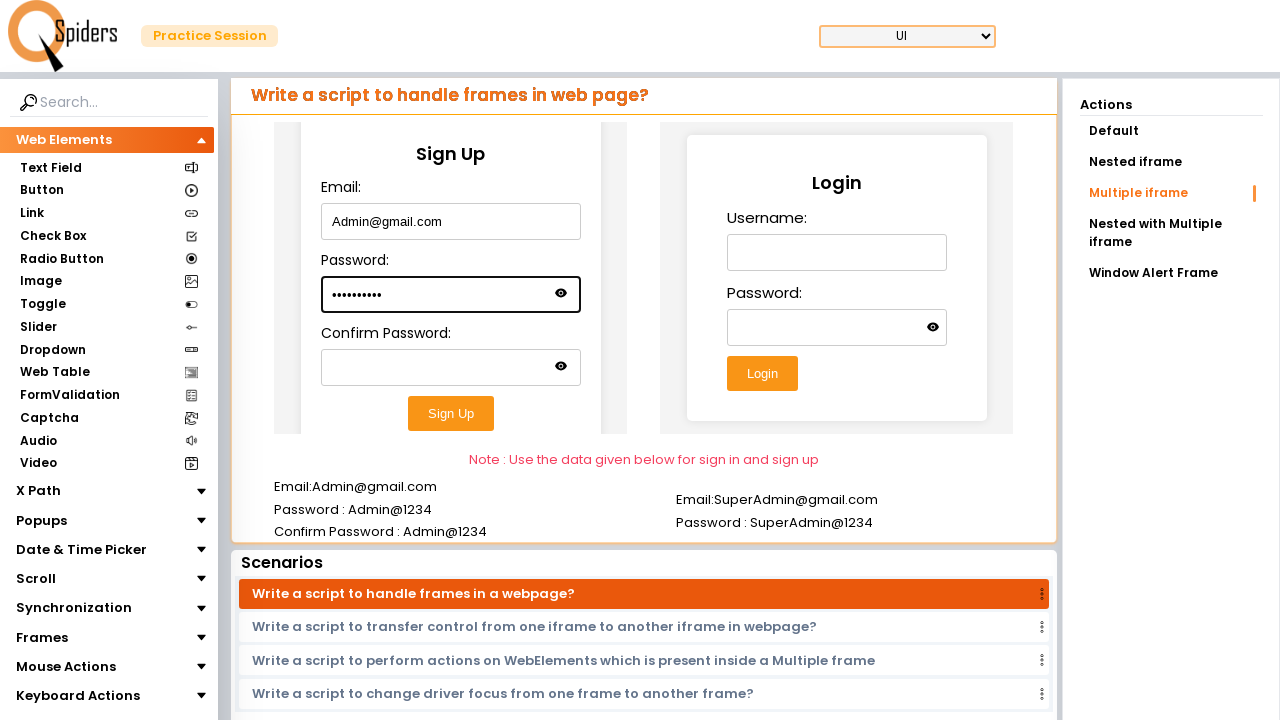

Filled confirm password field in first iframe with 'Admin@1234' on iframe.w-full.h-96 >> nth=0 >> internal:control=enter-frame >> #confirm-password
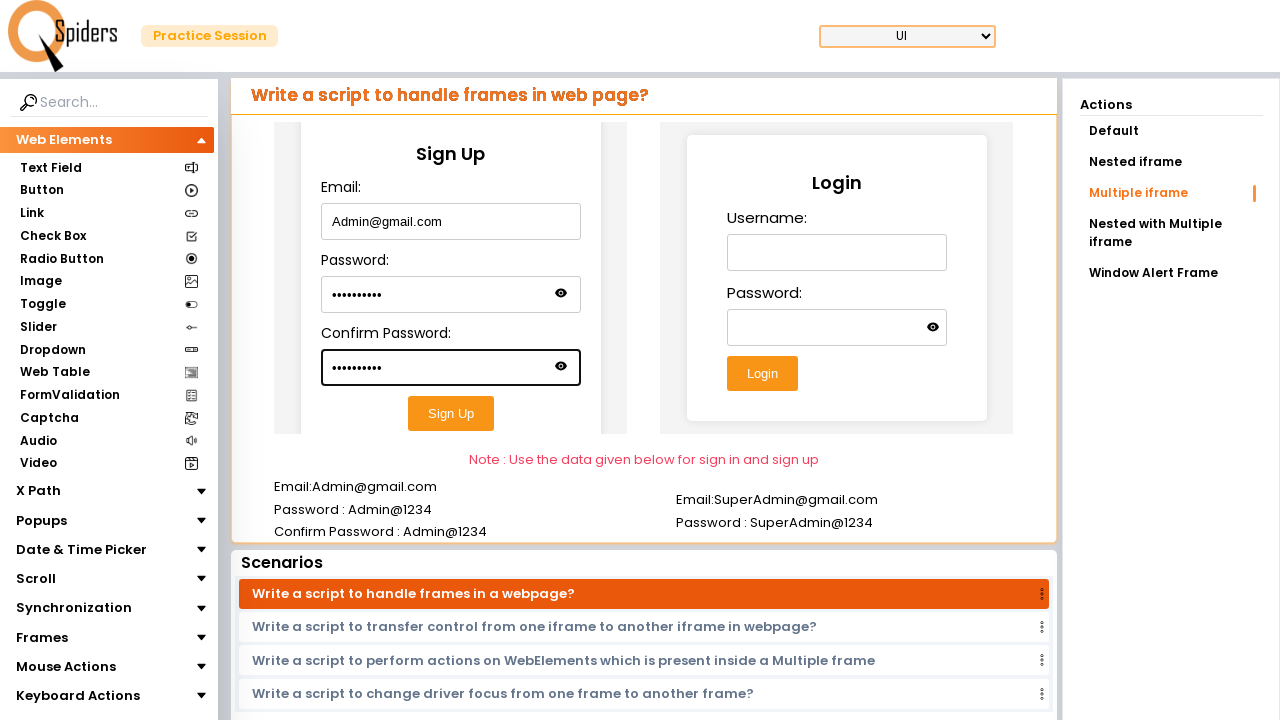

Clicked submit button in first iframe at (451, 413) on iframe.w-full.h-96 >> nth=0 >> internal:control=enter-frame >> #submitButton
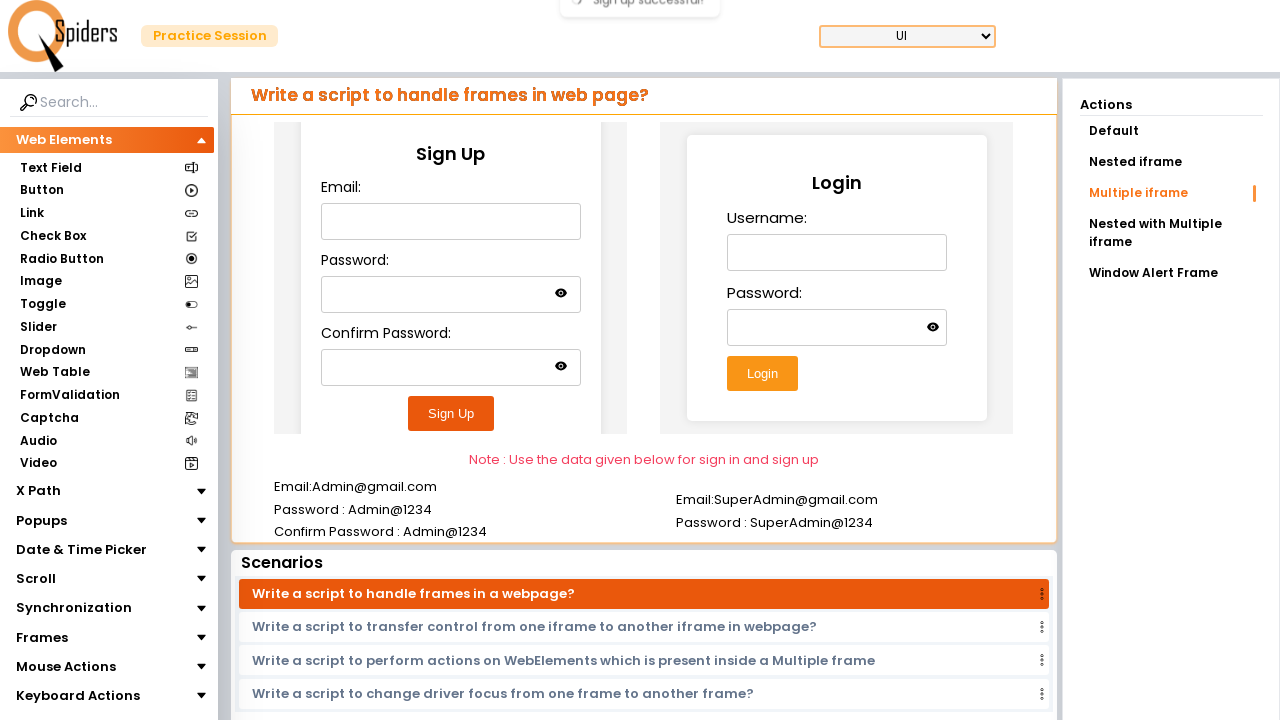

Located second iframe element
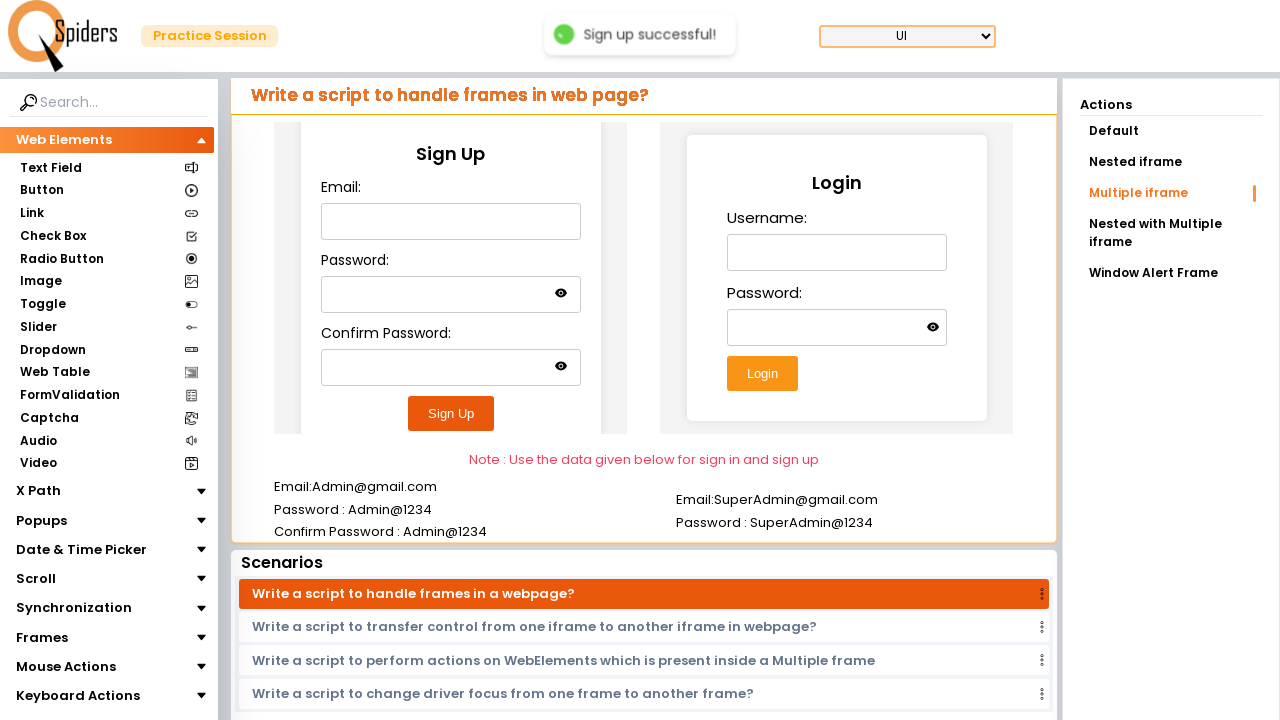

Filled username field in second iframe with 'SuperAdmin@gmail.com' on iframe >> nth=1 >> internal:control=enter-frame >> #username
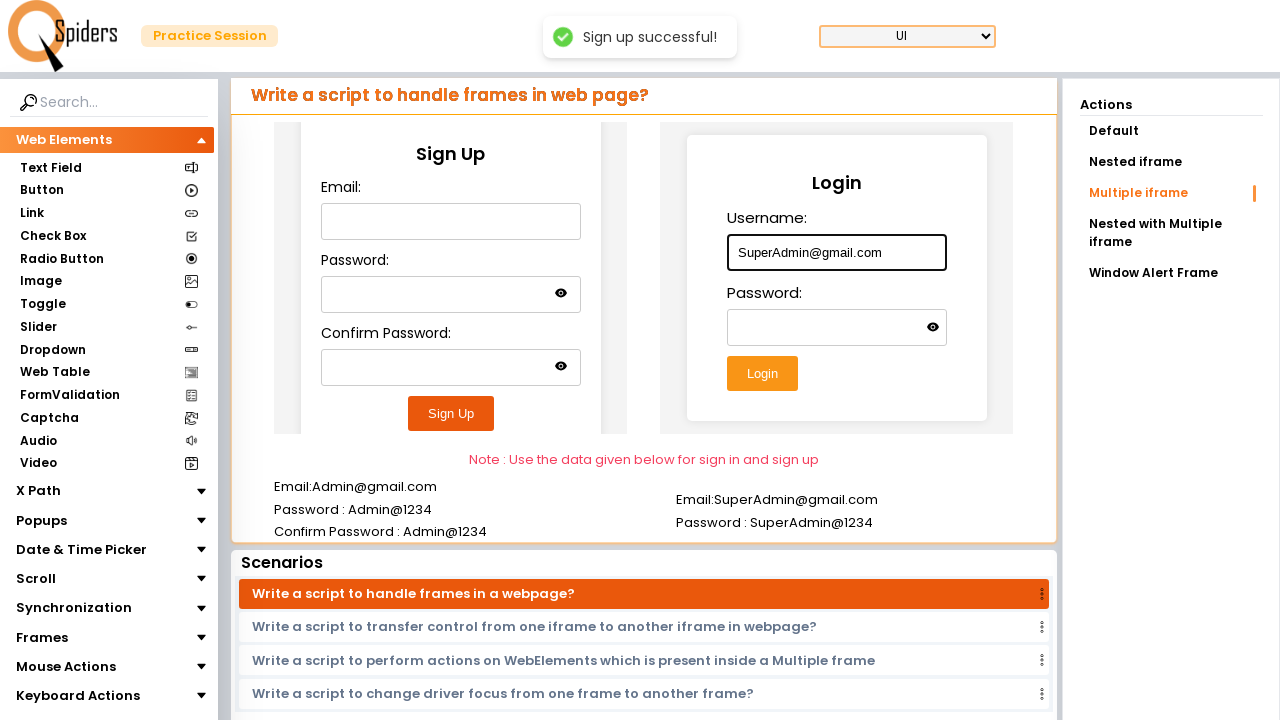

Filled password field in second iframe with 'SuperAdmin@1234' on iframe >> nth=1 >> internal:control=enter-frame >> #password
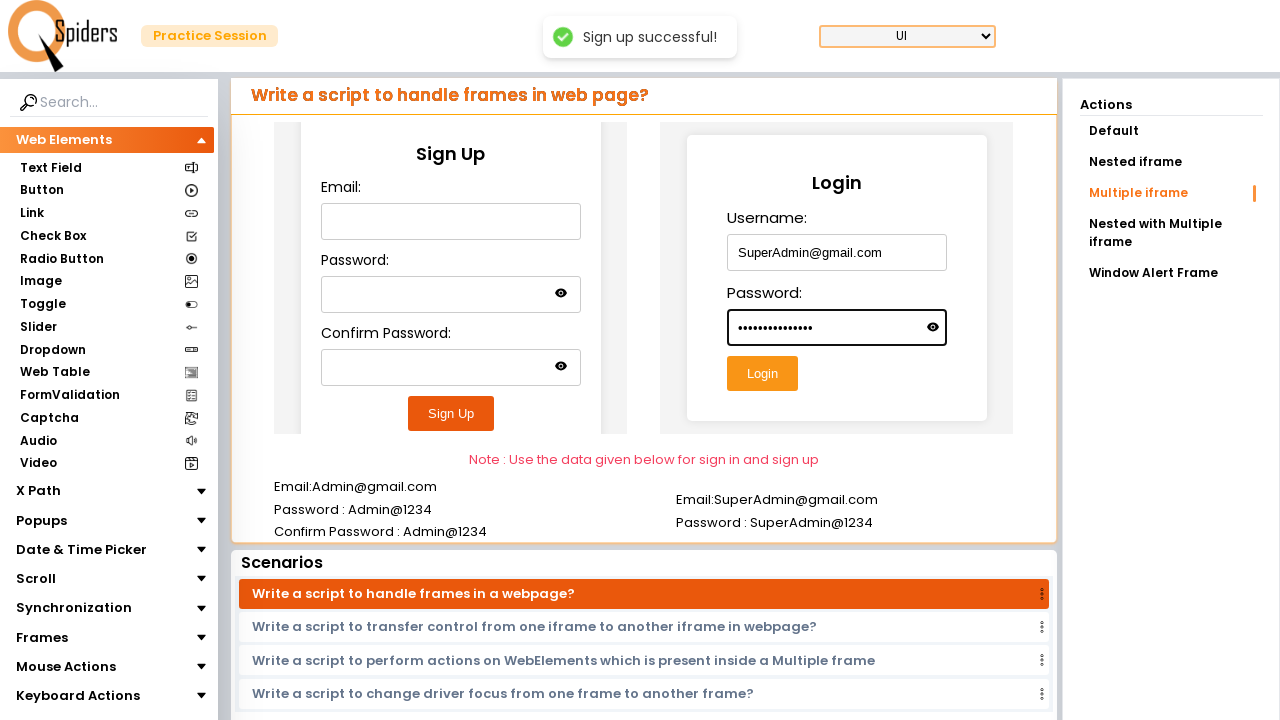

Clicked submit button in second iframe at (762, 374) on iframe >> nth=1 >> internal:control=enter-frame >> #submitButton
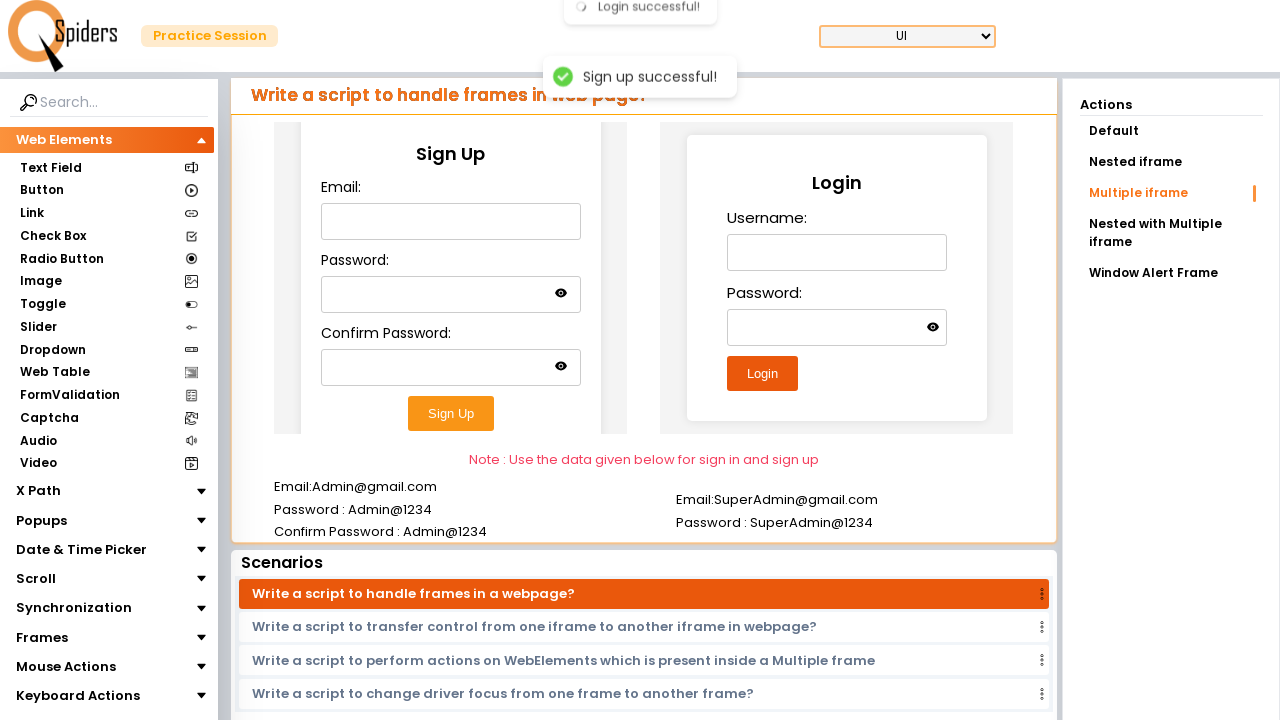

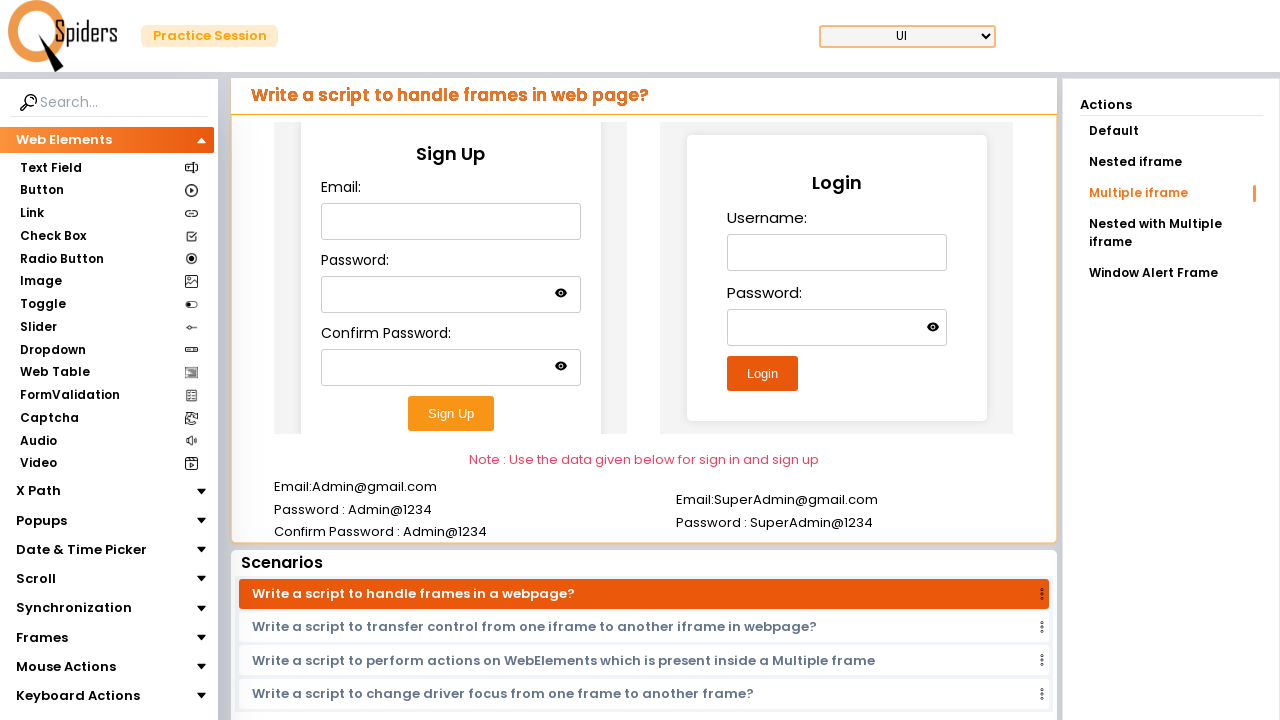